Navigates to a Selenium Java course landing page and scrolls to the bottom of the page to trigger lazy-loaded dynamic elements to appear.

Starting URL: https://ultimateqa.com/selenium-webdriver-java-course

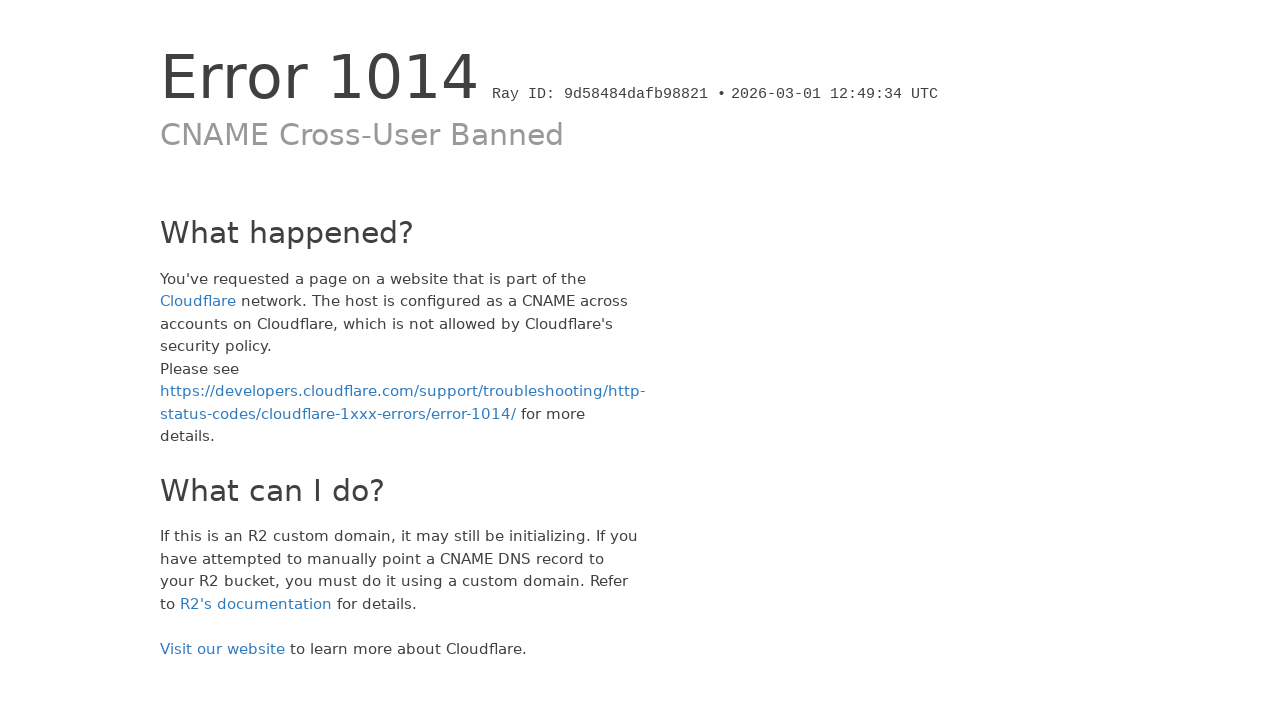

Navigated to Selenium Java course landing page
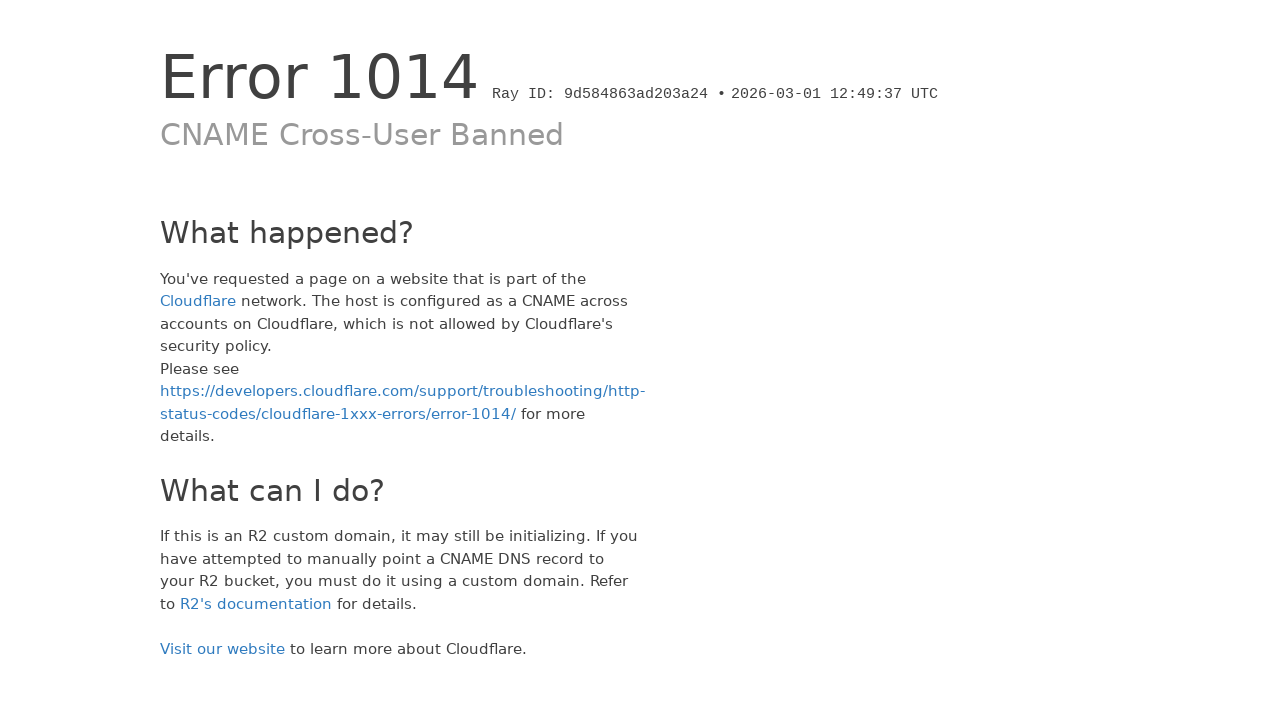

Scrolled to bottom of page to trigger lazy-loaded elements
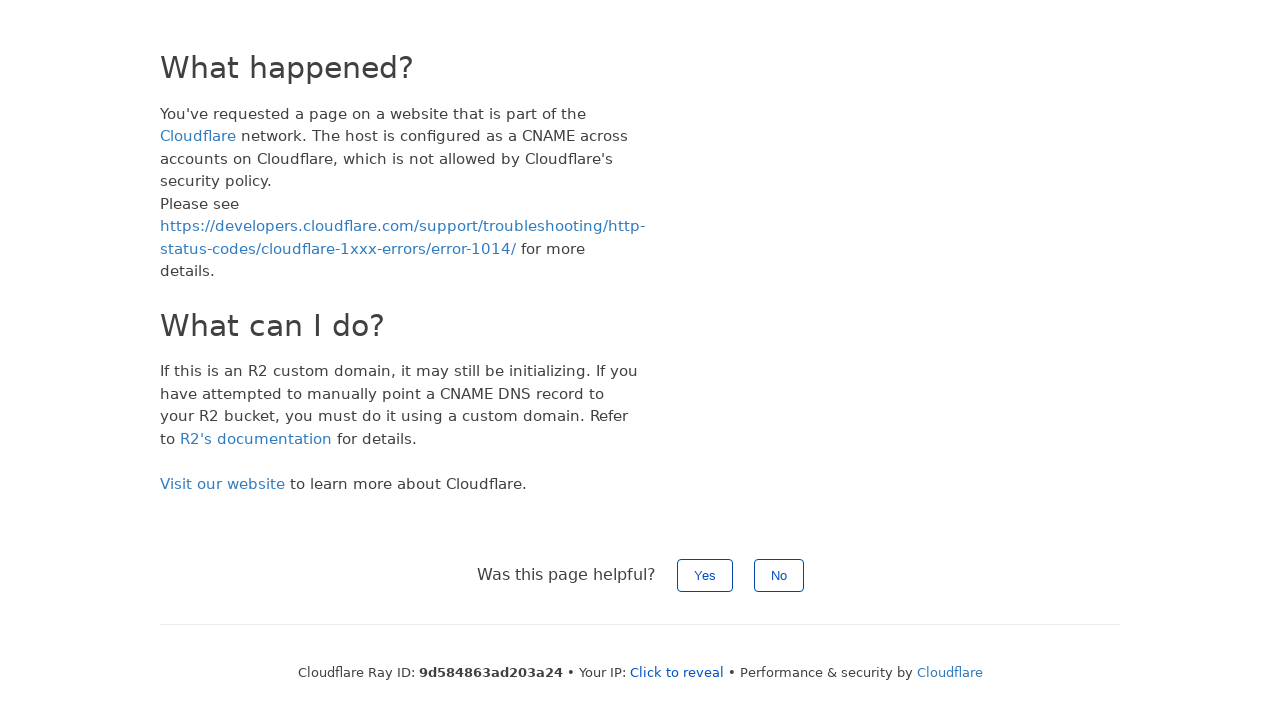

Waited 4 seconds for dynamic content to load
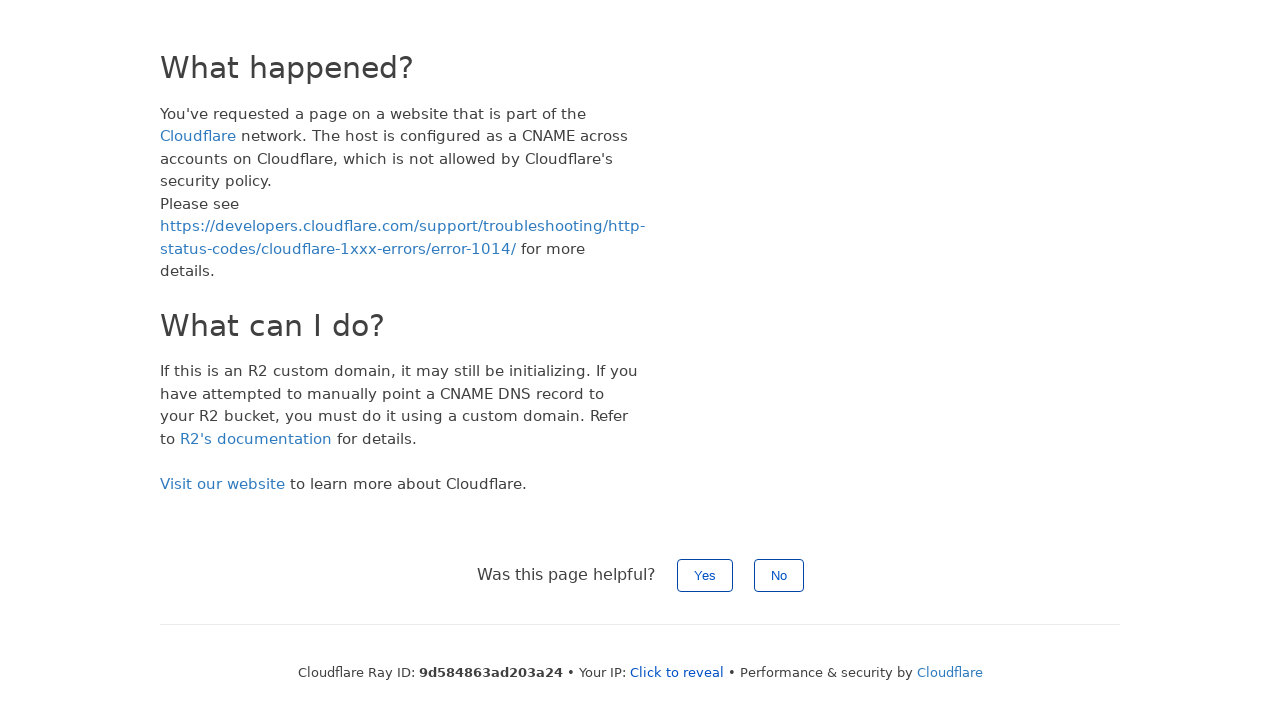

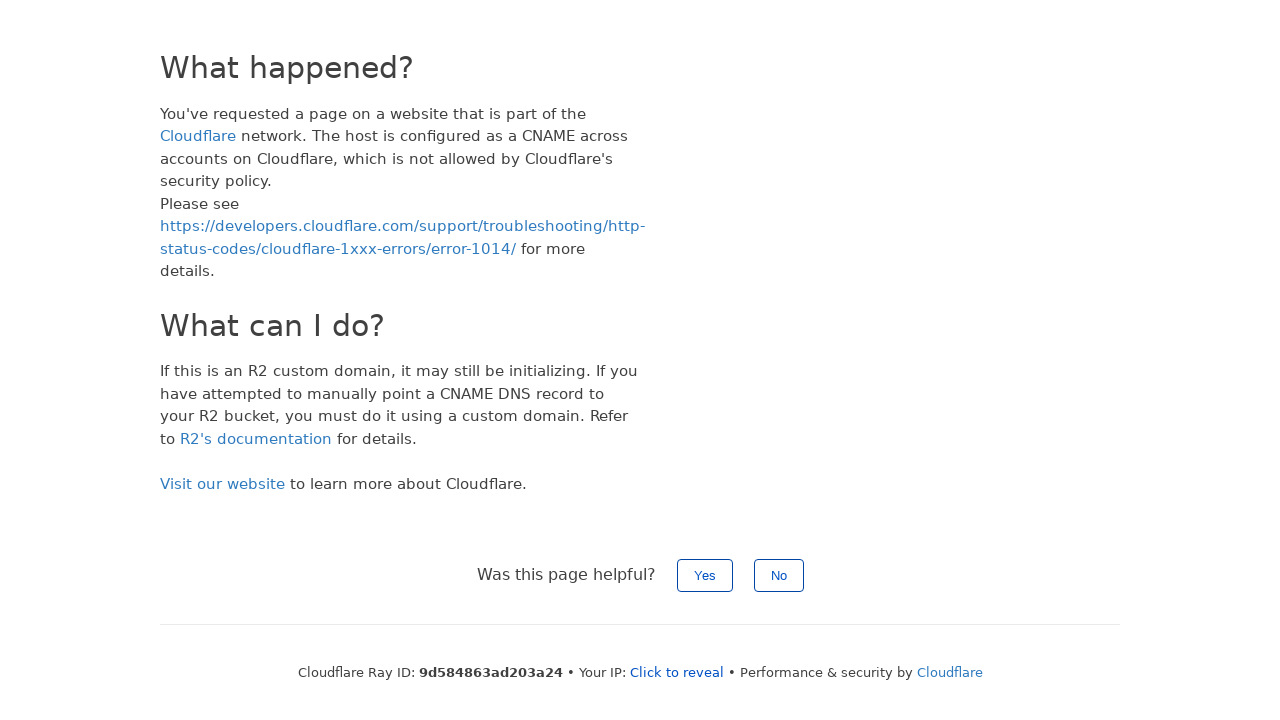